Navigates to the Ubika Ategi public page

Starting URL: https://ategi.ubika.es:8501/publica/

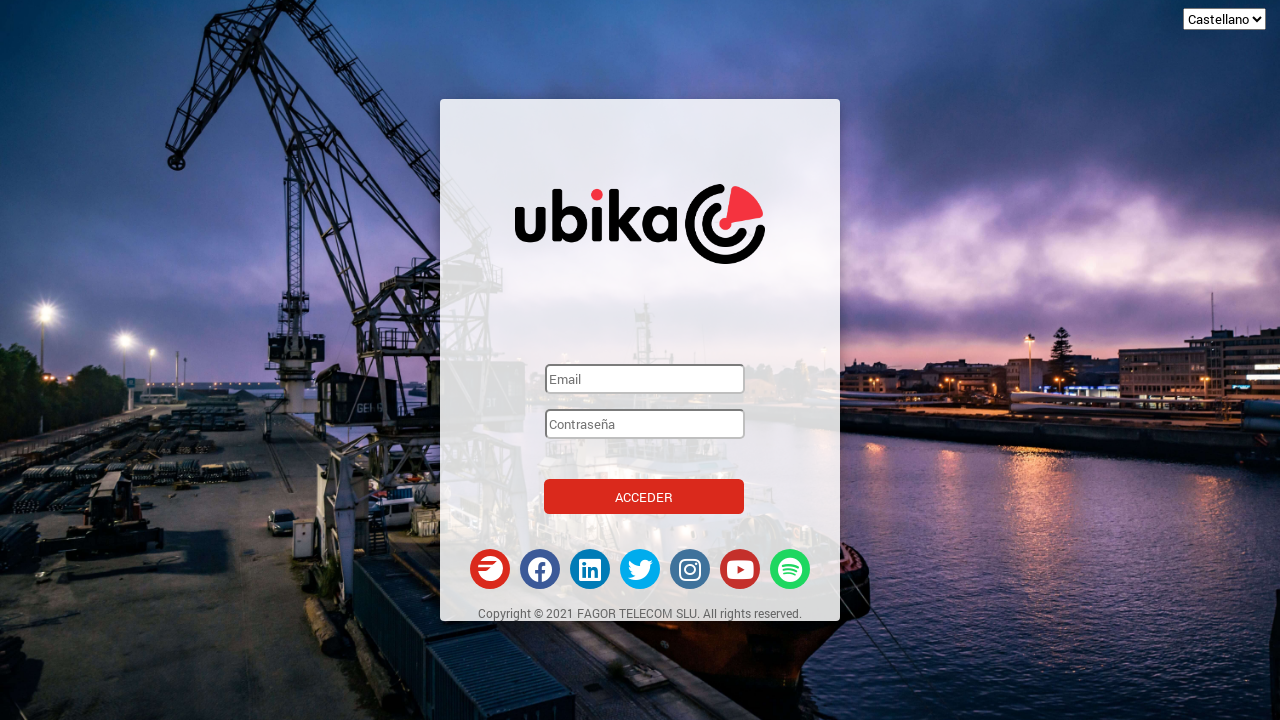

Navigated to Ubika Ategi public page at https://ategi.ubika.es:8501/publica/
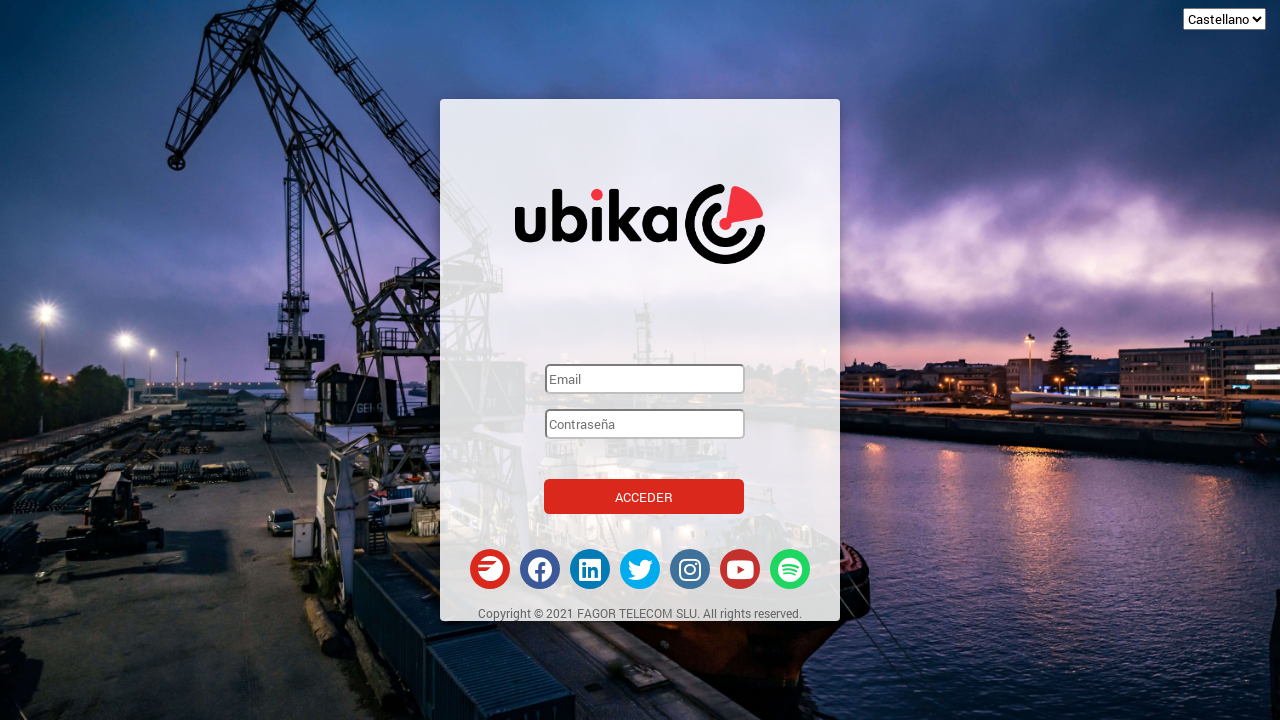

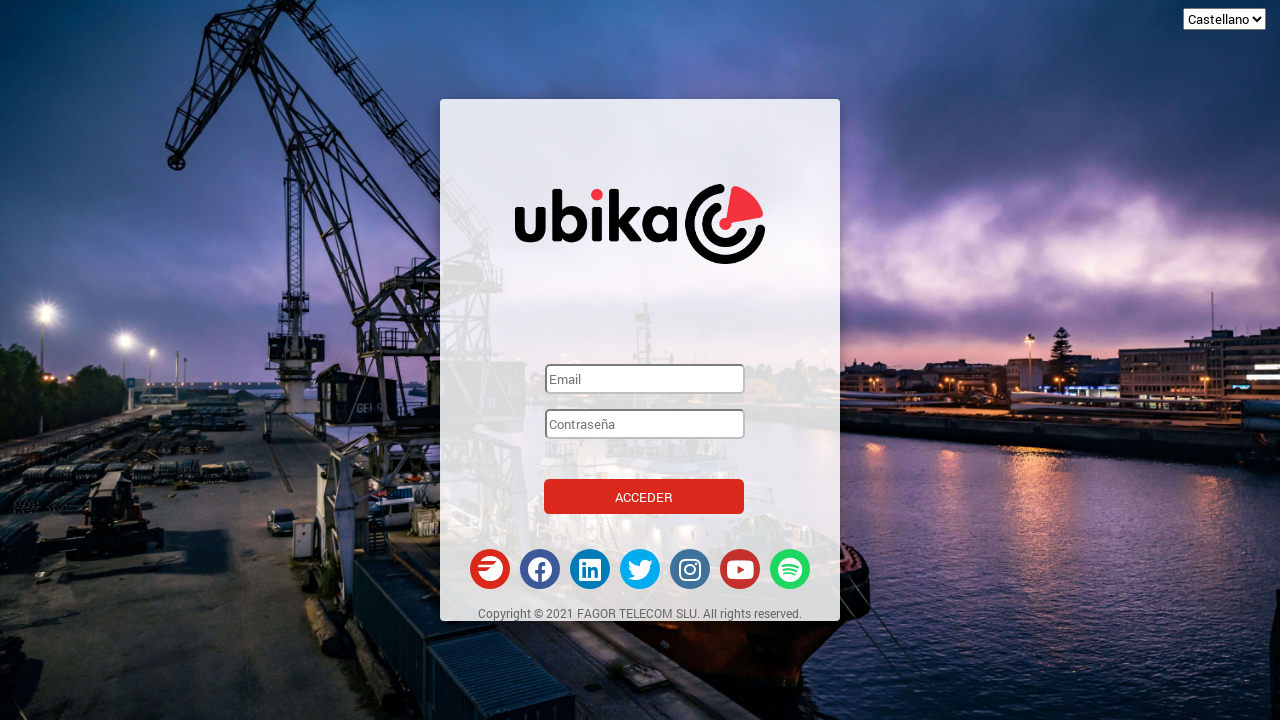